Tests sorting the Due column in ascending order by clicking the column header and verifying the values are sorted correctly using CSS pseudo-class selectors.

Starting URL: http://the-internet.herokuapp.com/tables

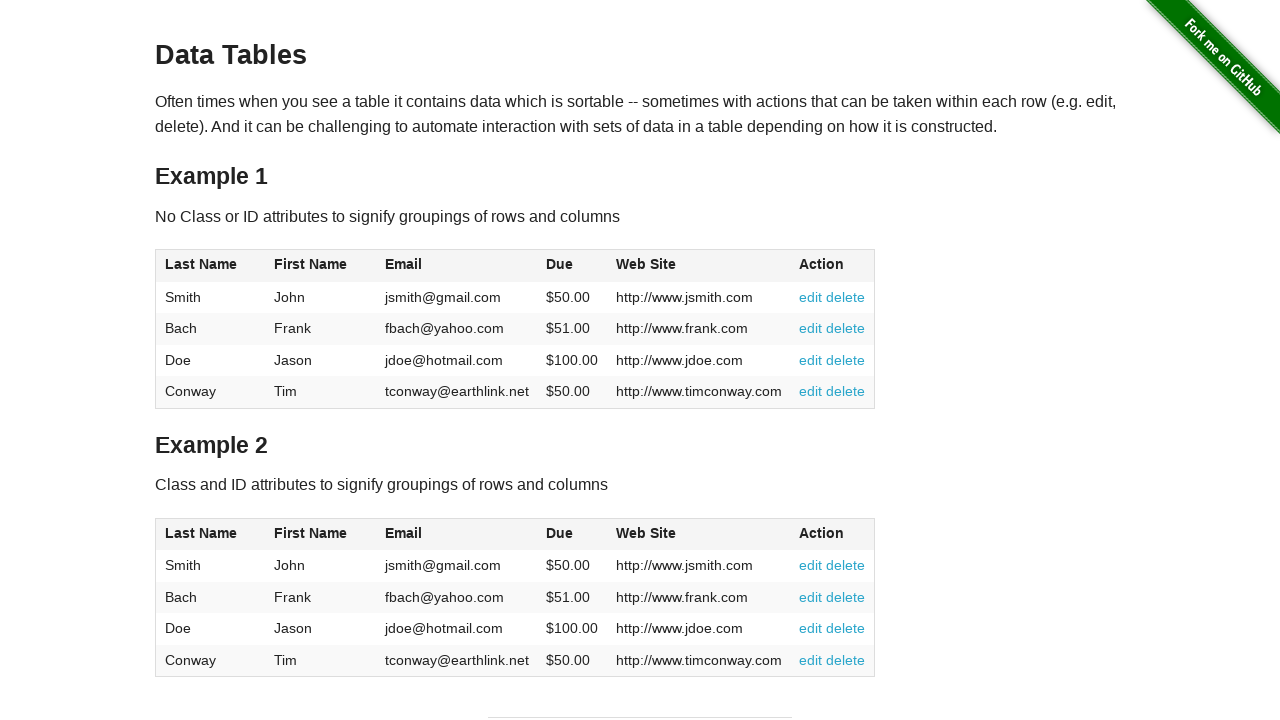

Clicked Due column header (4th column) to sort ascending at (572, 266) on #table1 thead tr th:nth-child(4)
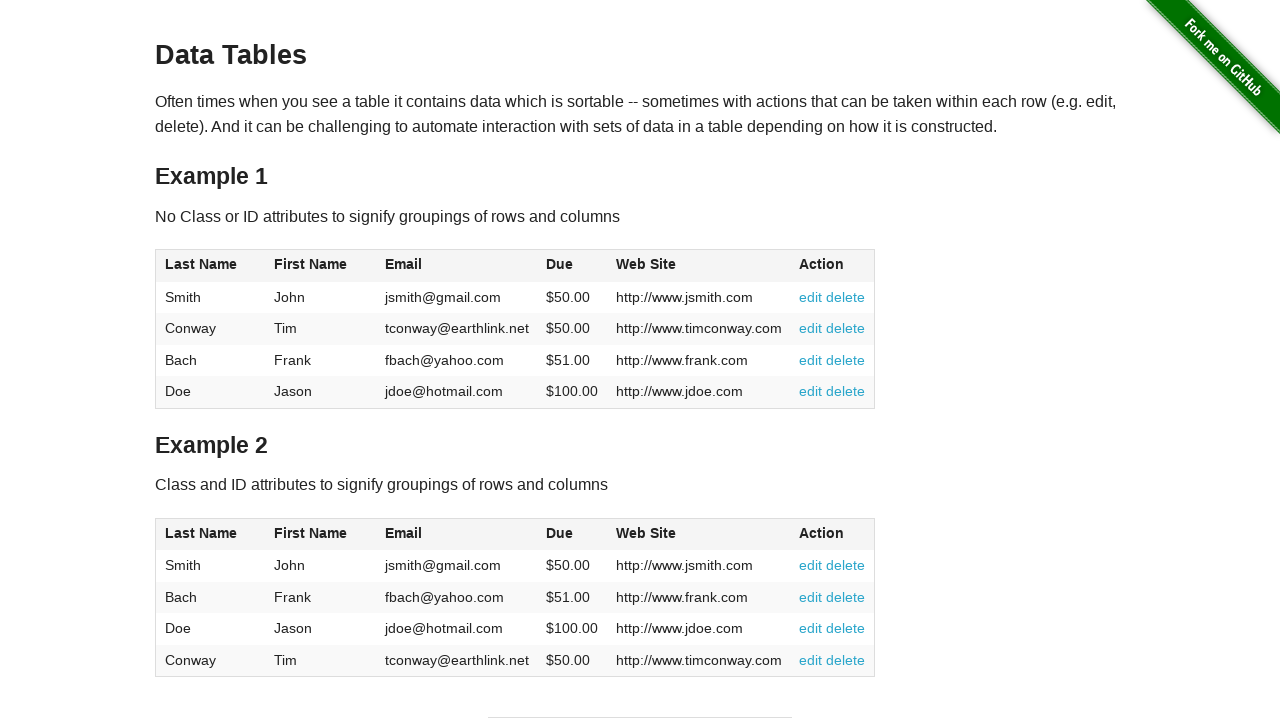

Due column data loaded and ready for verification
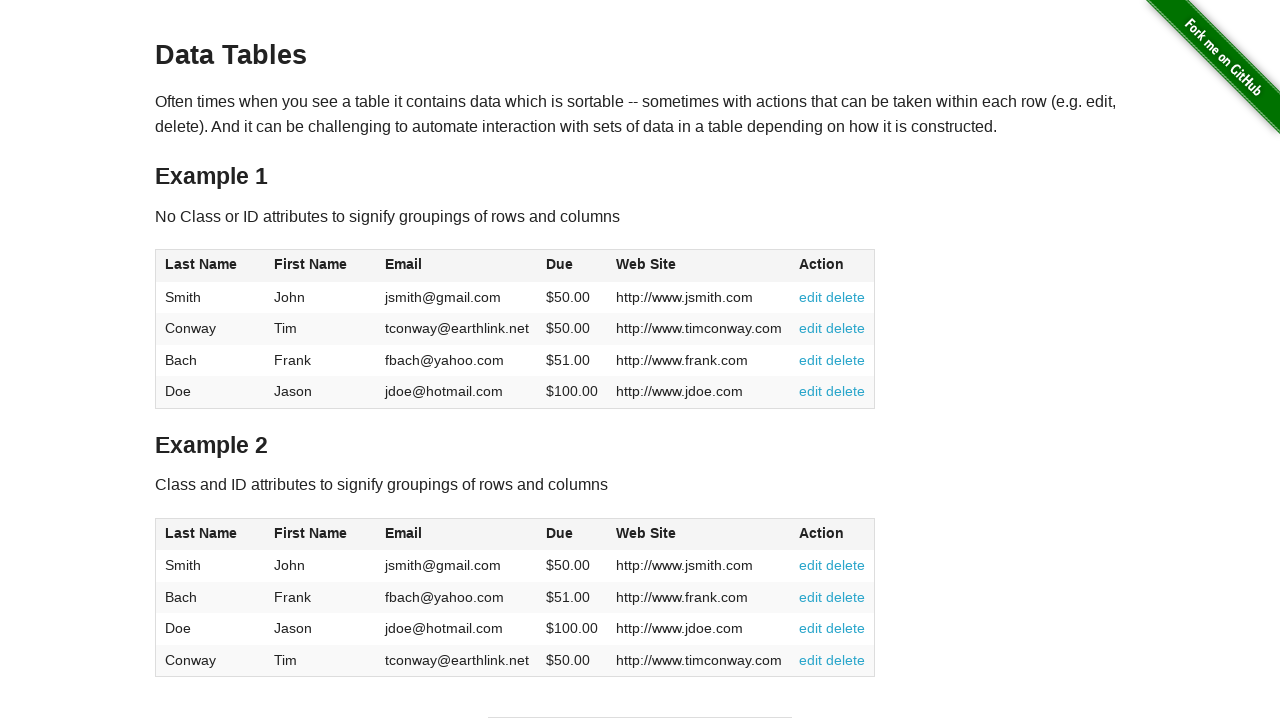

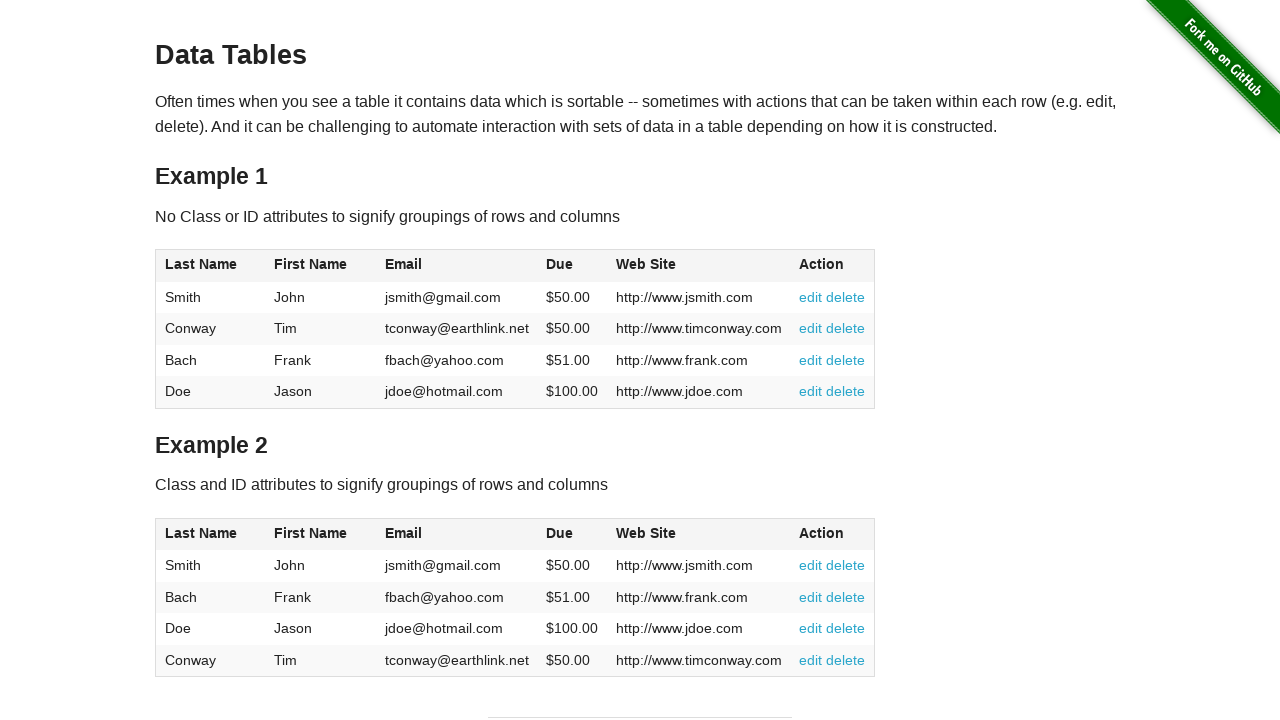